Tests the show/hide functionality of a textbox element by clicking hide and show buttons and verifying the textbox visibility state changes accordingly.

Starting URL: https://rahulshettyacademy.com/AutomationPractice/

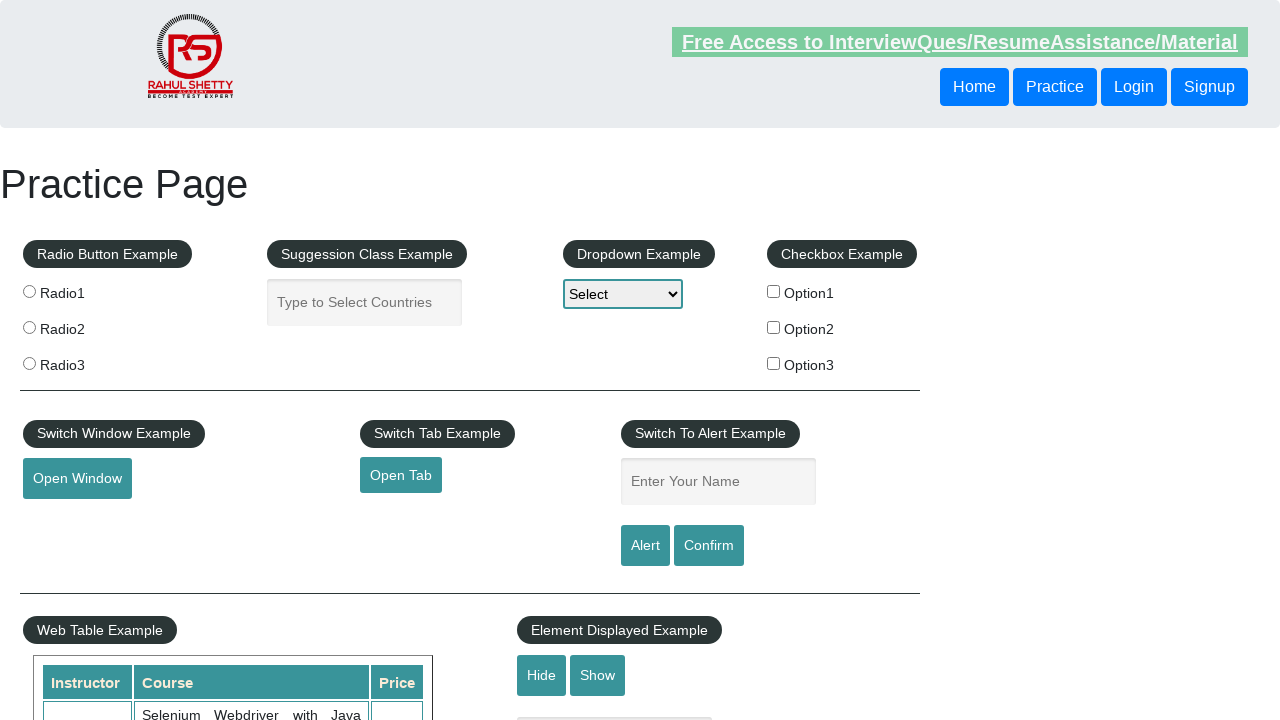

Scrolled hide button into view
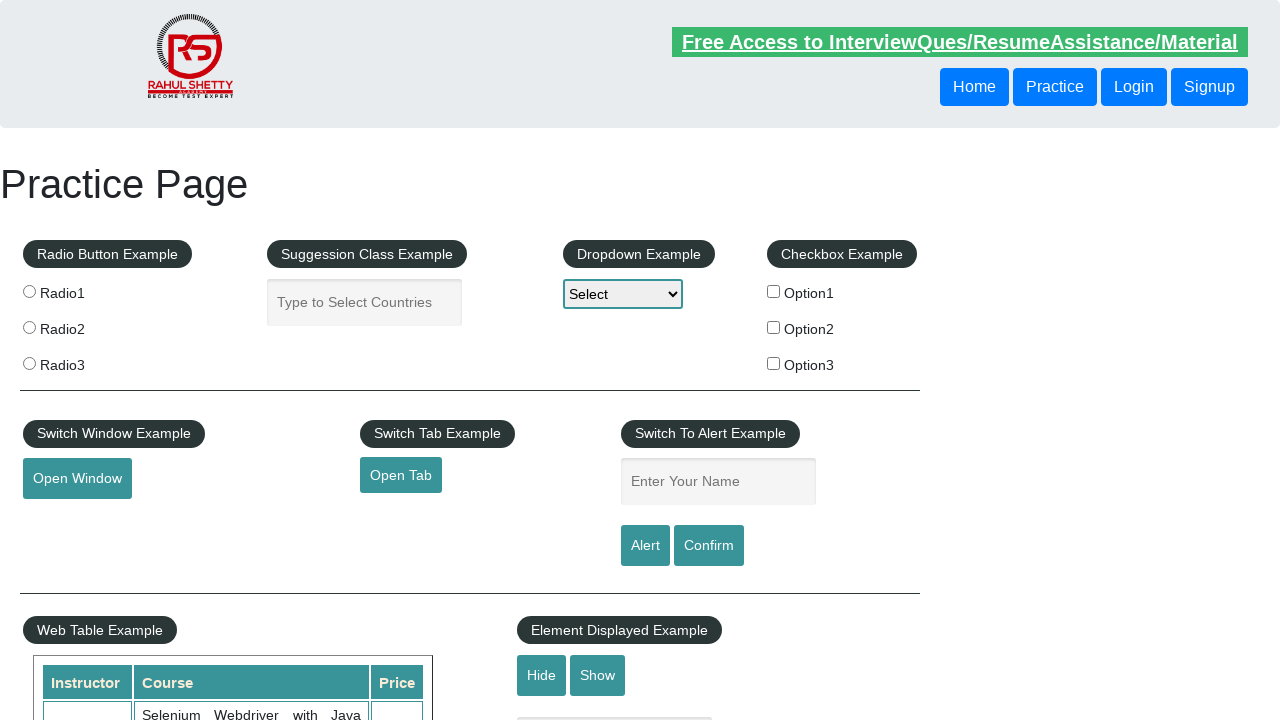

Verified textbox is initially visible
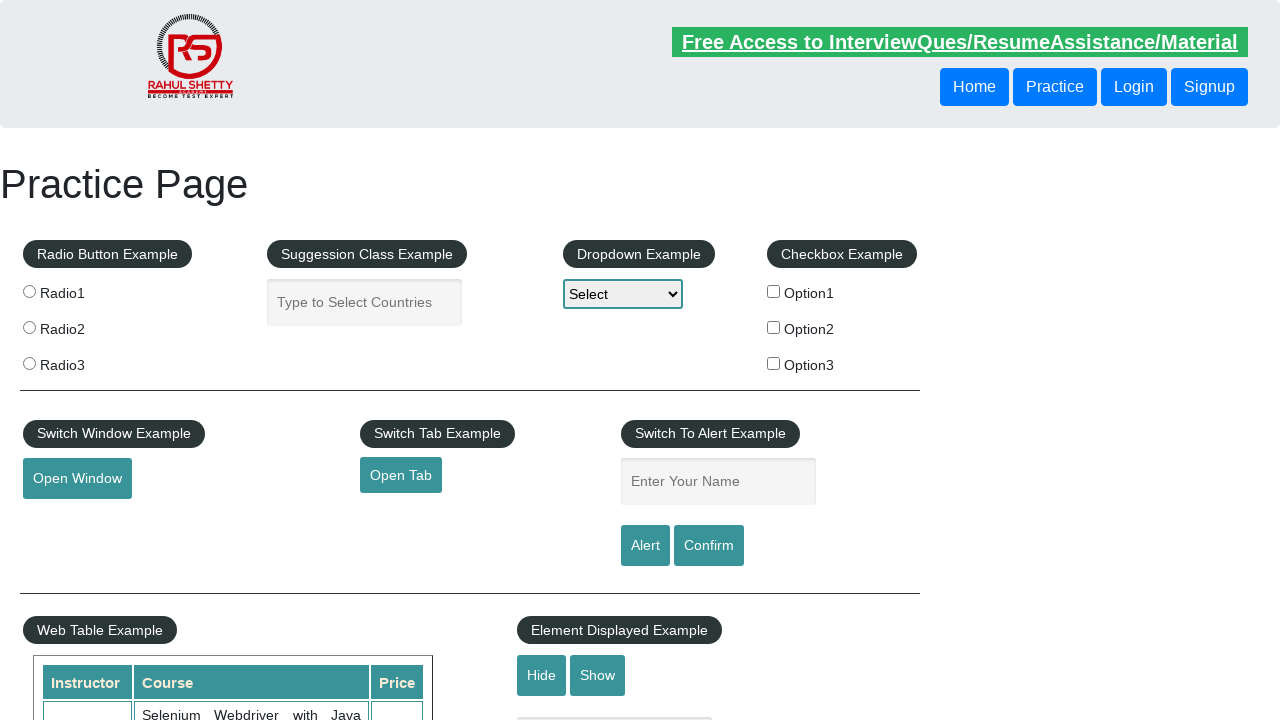

Clicked hide button to hide the textbox at (542, 675) on #hide-textbox
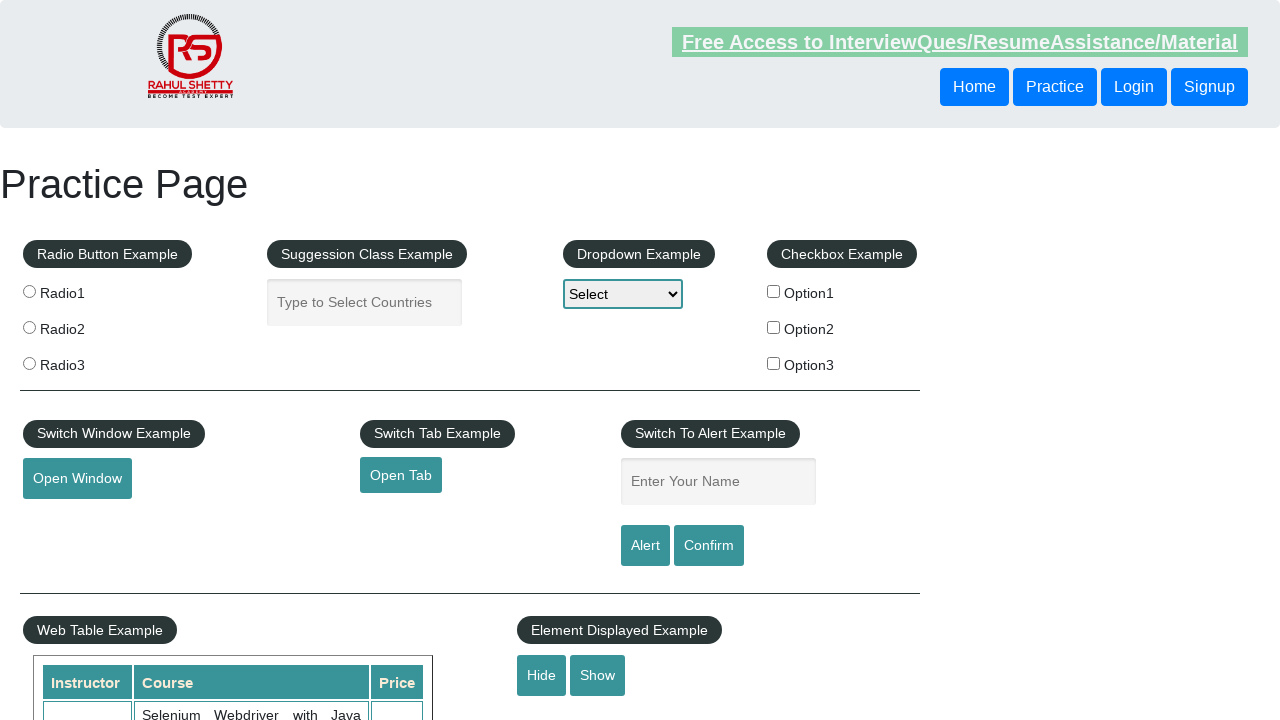

Waited 500ms for textbox to be hidden
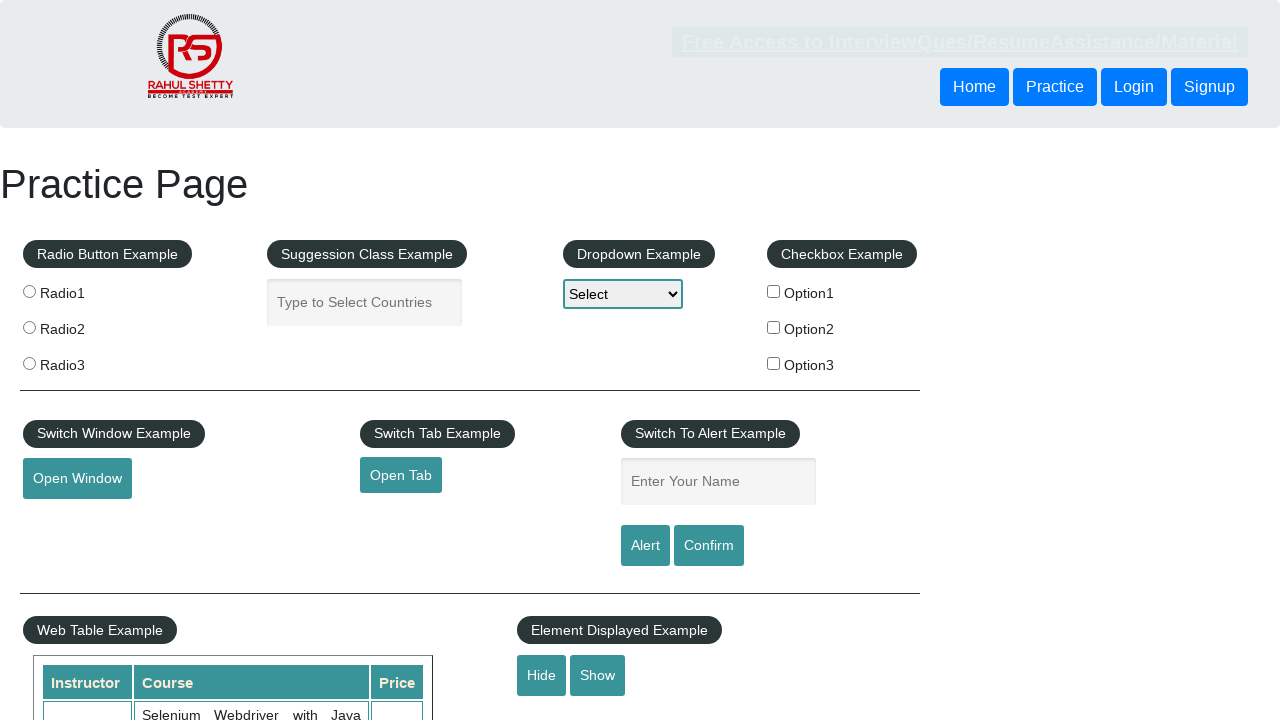

Verified textbox is now hidden
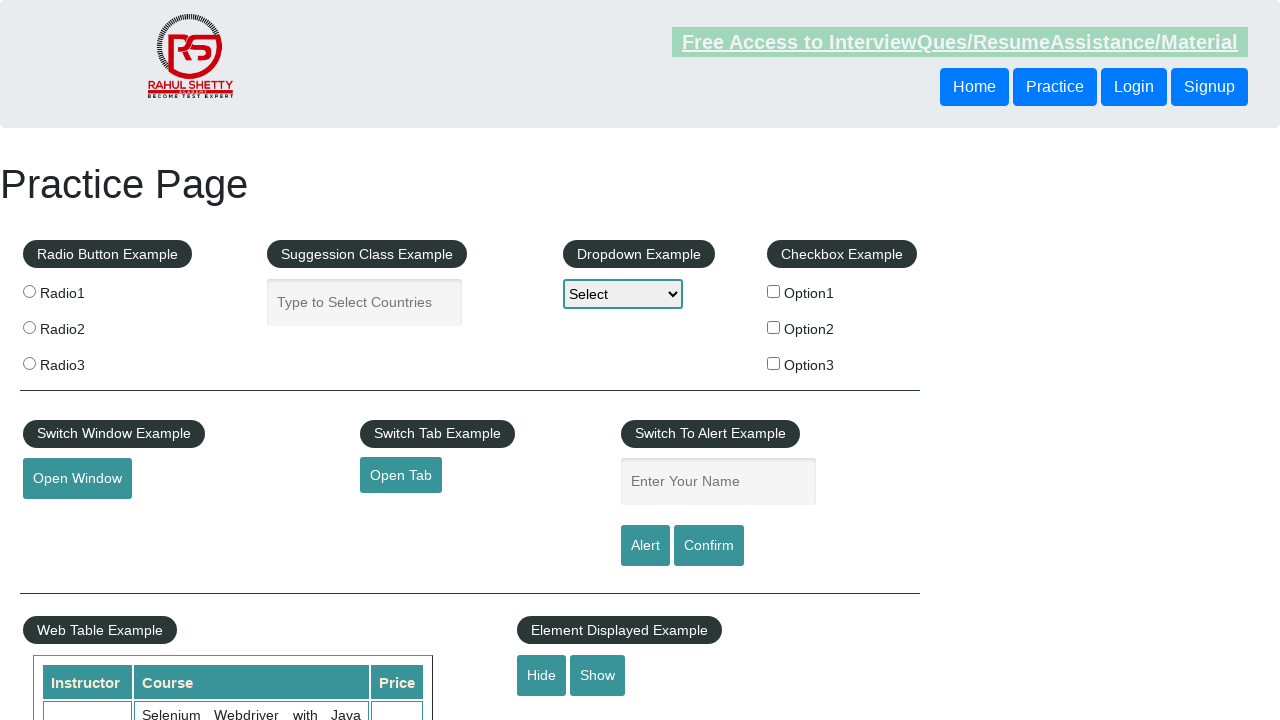

Clicked show button to display the textbox at (598, 675) on #show-textbox
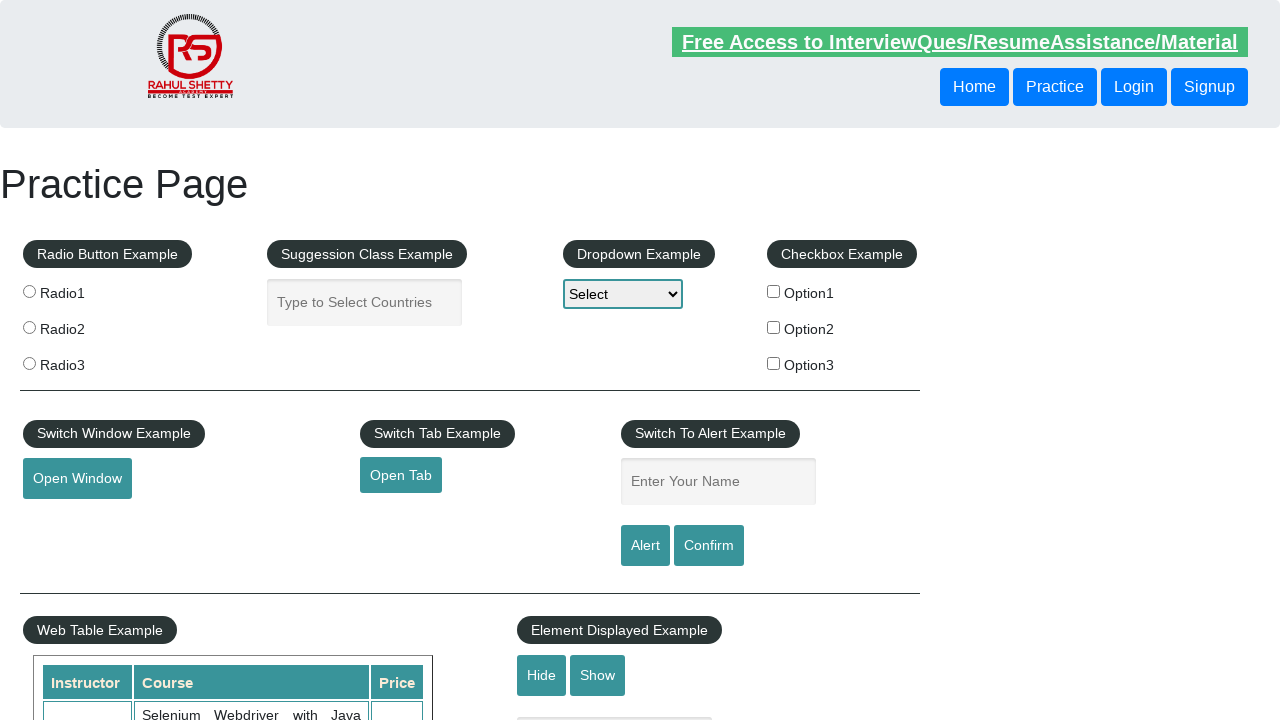

Waited 500ms for textbox to be visible
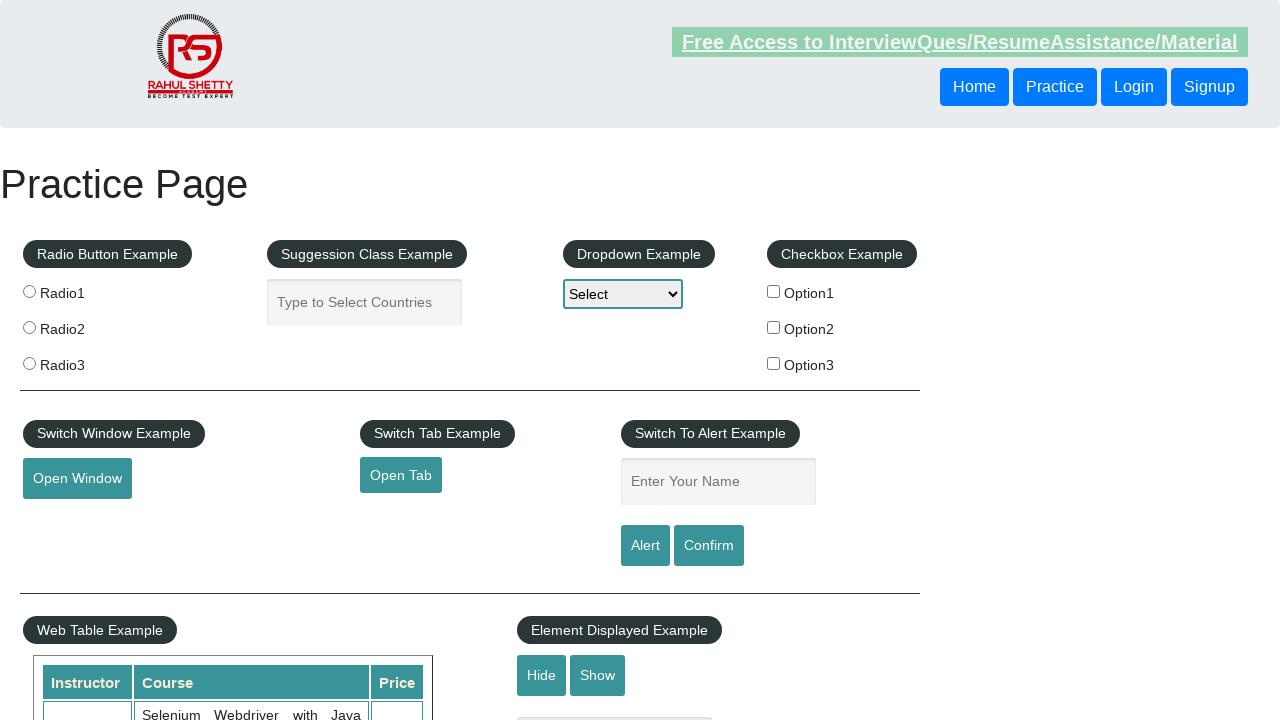

Verified textbox is visible again after clicking show
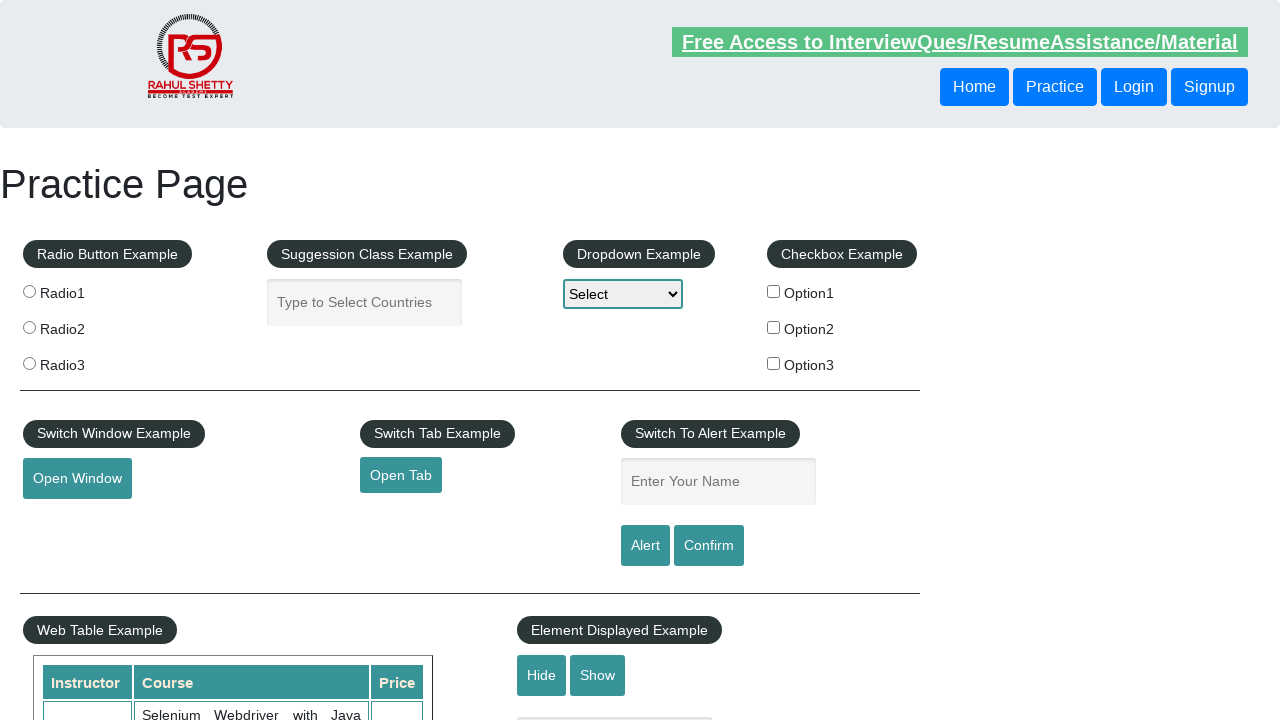

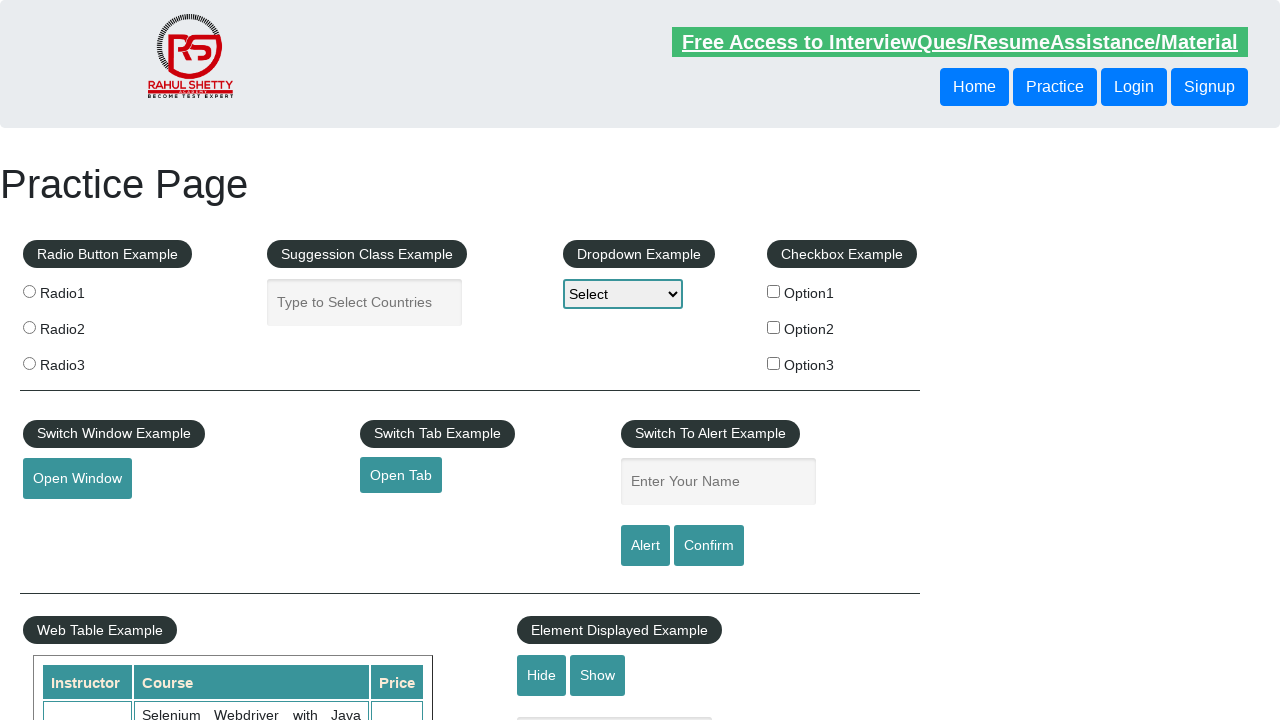